Tests a registration form by filling in required fields (first name, last name, email) and verifying successful submission with a congratulations message.

Starting URL: http://suninjuly.github.io/registration1.html

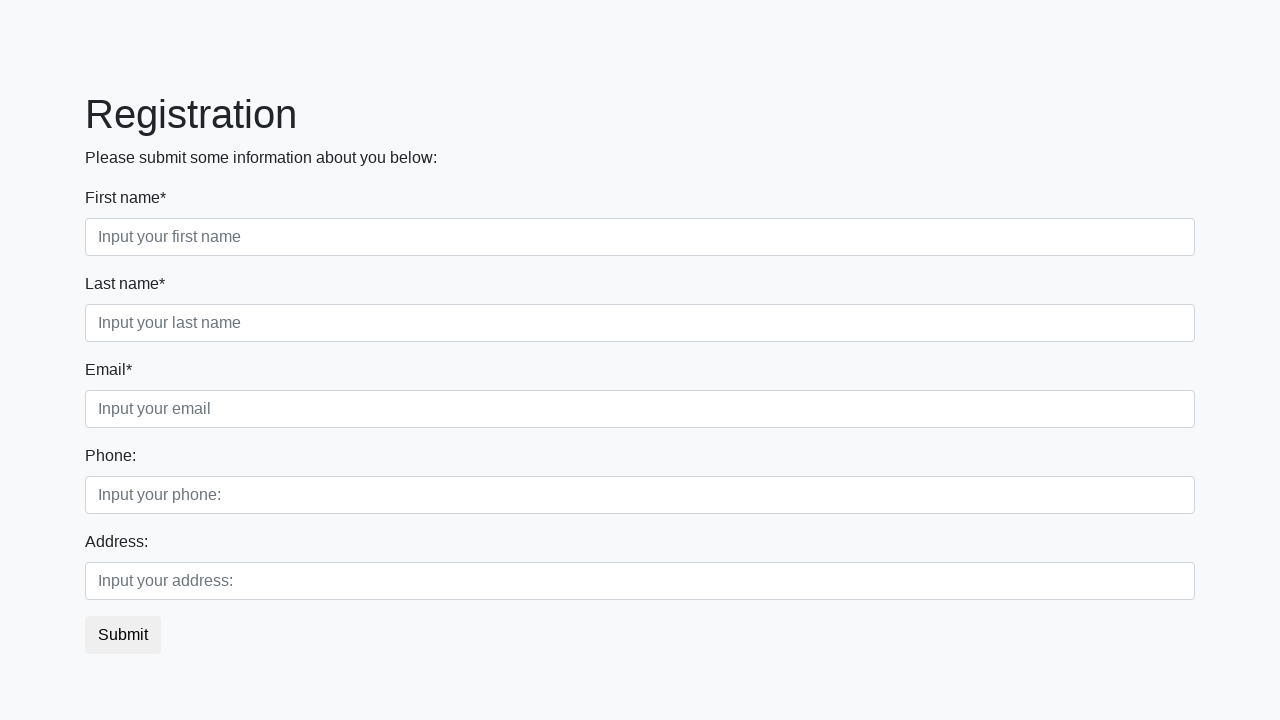

Filled first name field with 'Ivan' on .form-control.first
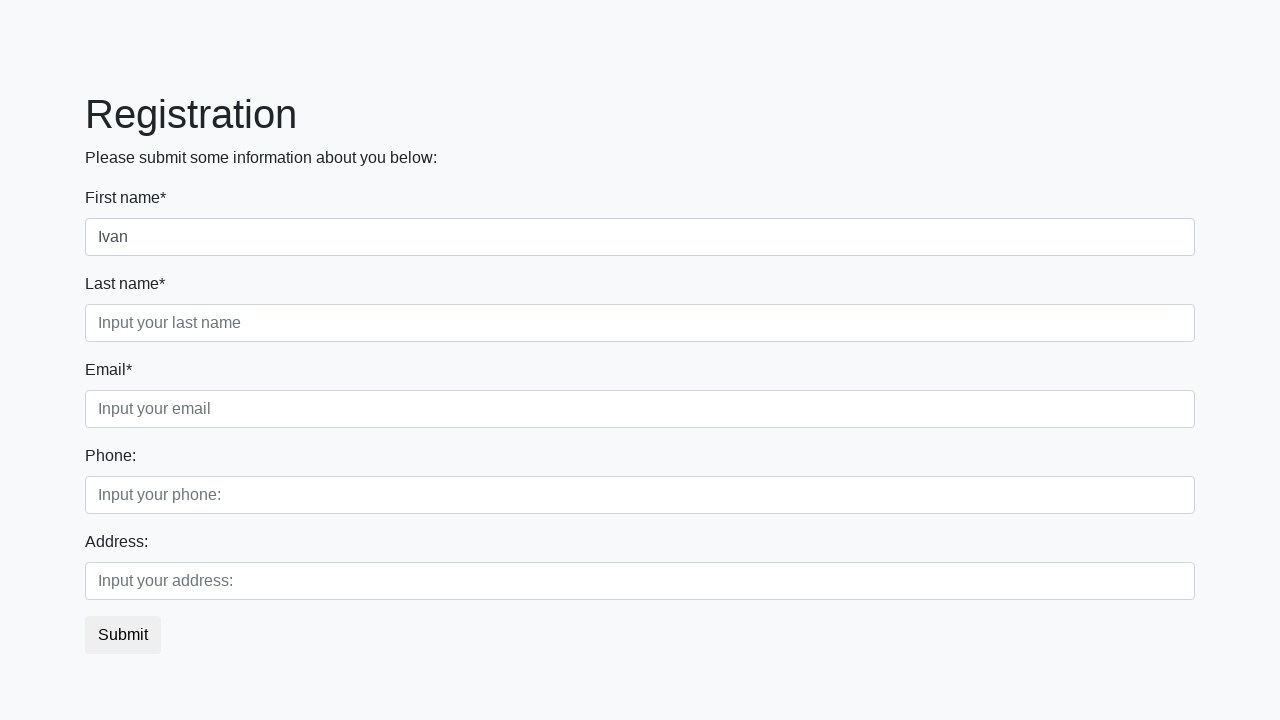

Filled last name field with 'Petrov' on .form-control.second
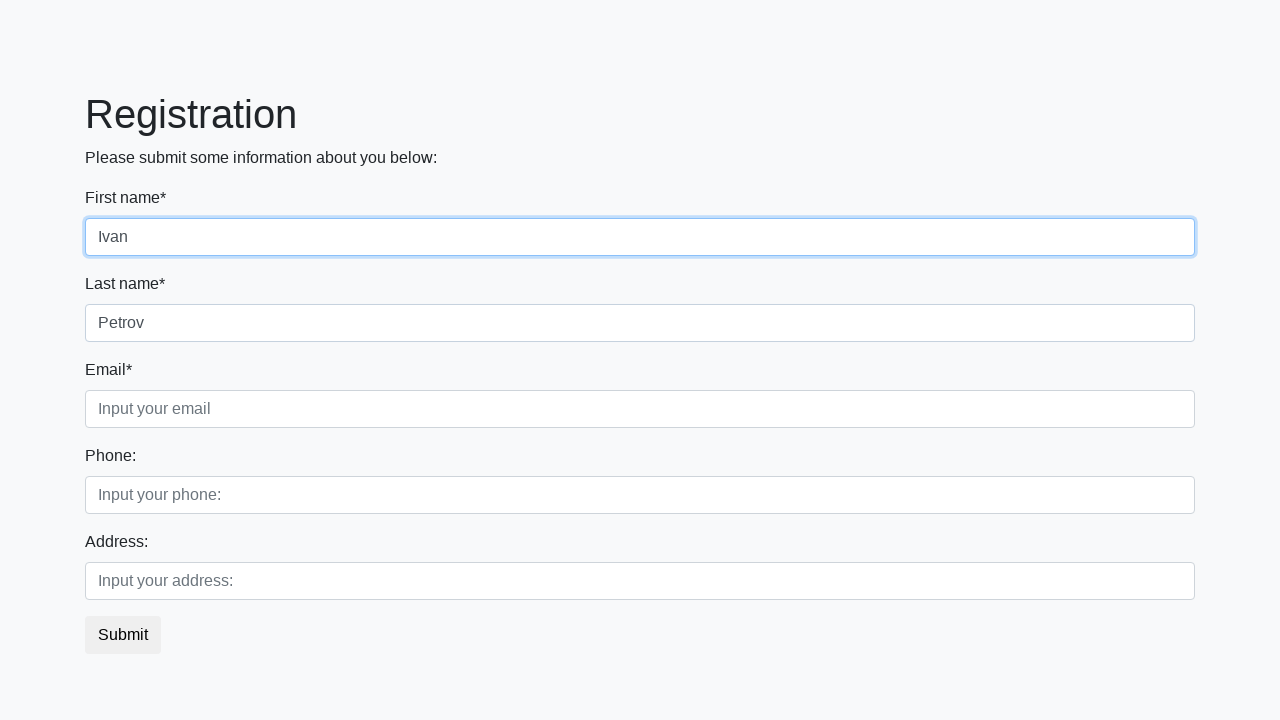

Filled email field with 'nn@mailto.plus' on .form-control.third
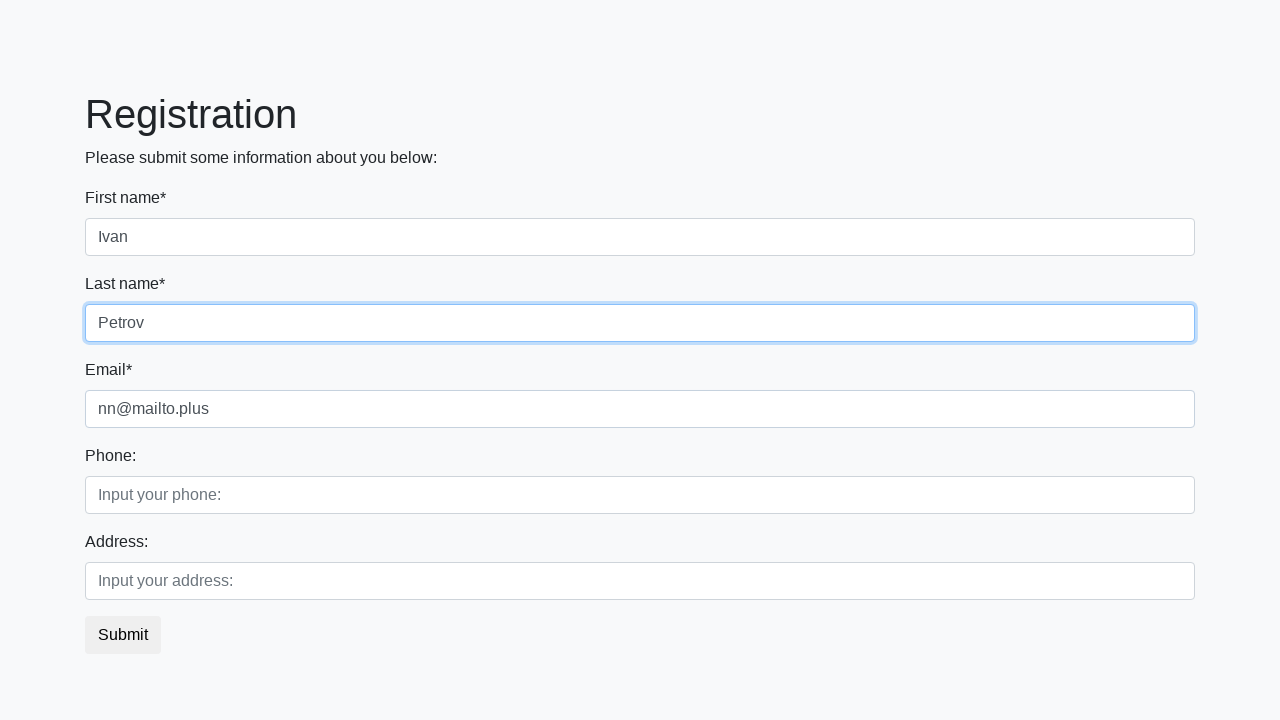

Clicked submit button to register at (123, 635) on button.btn
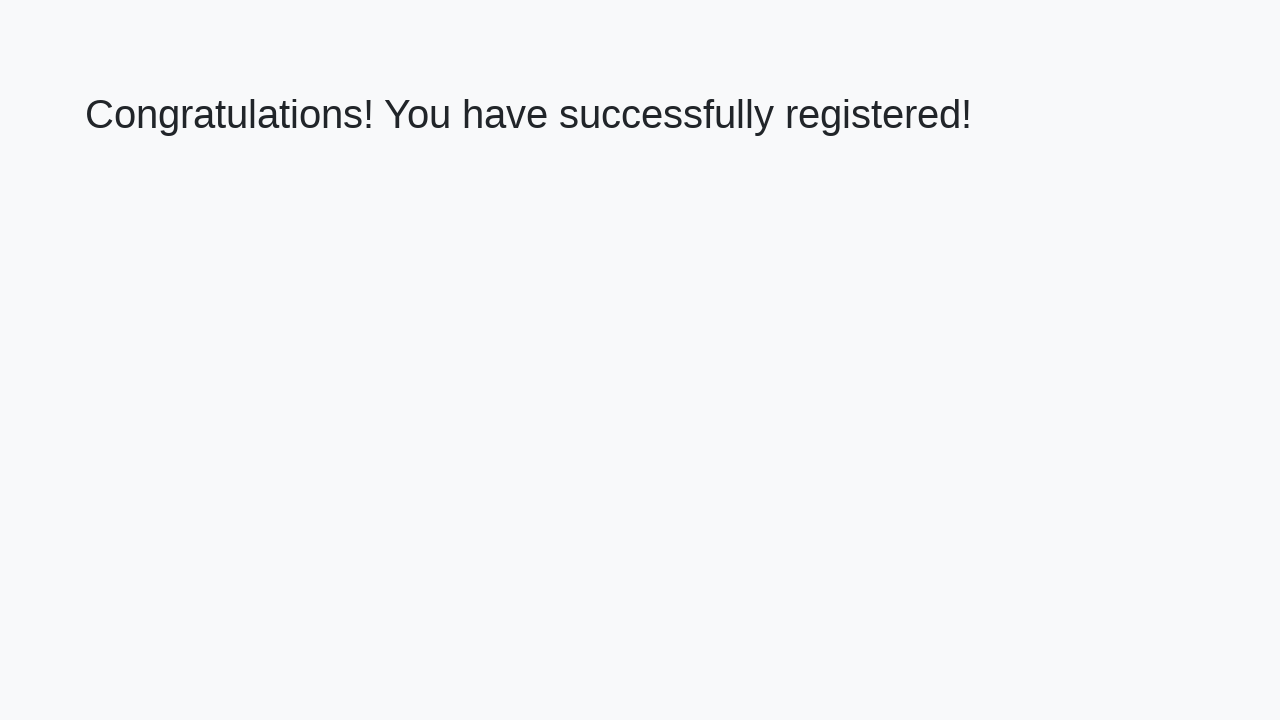

Congratulations message loaded
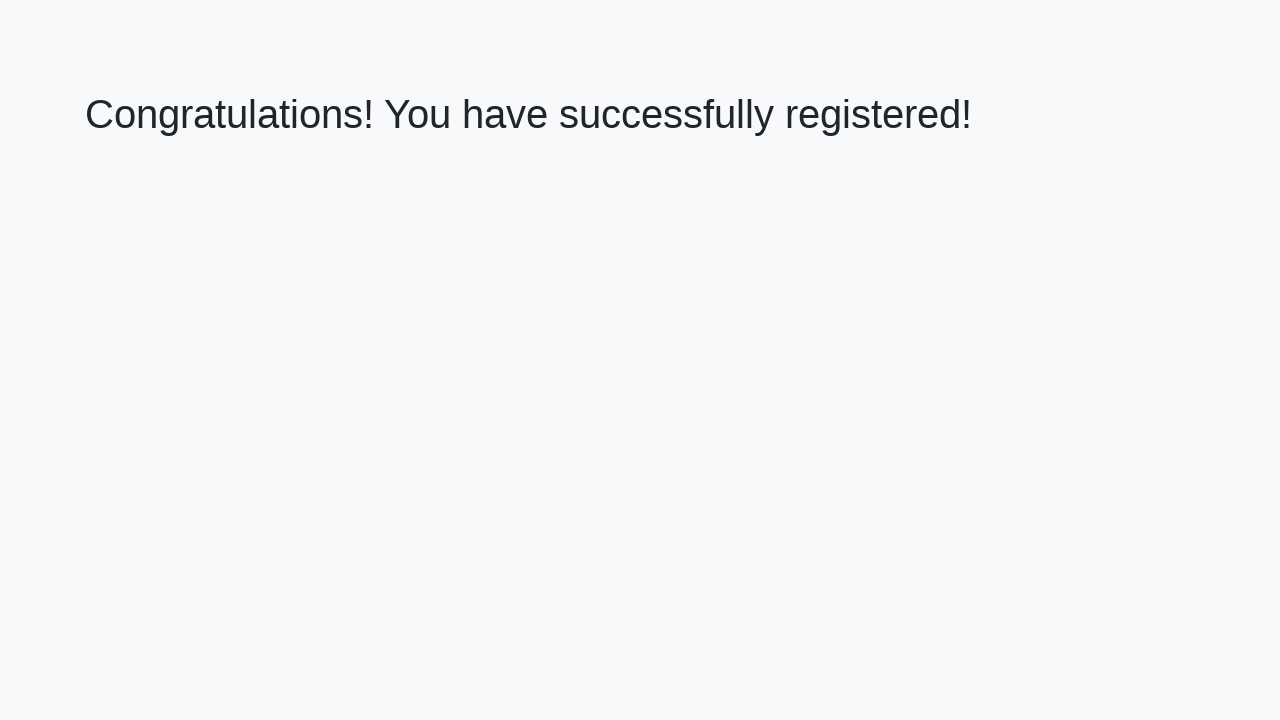

Retrieved congratulations message text
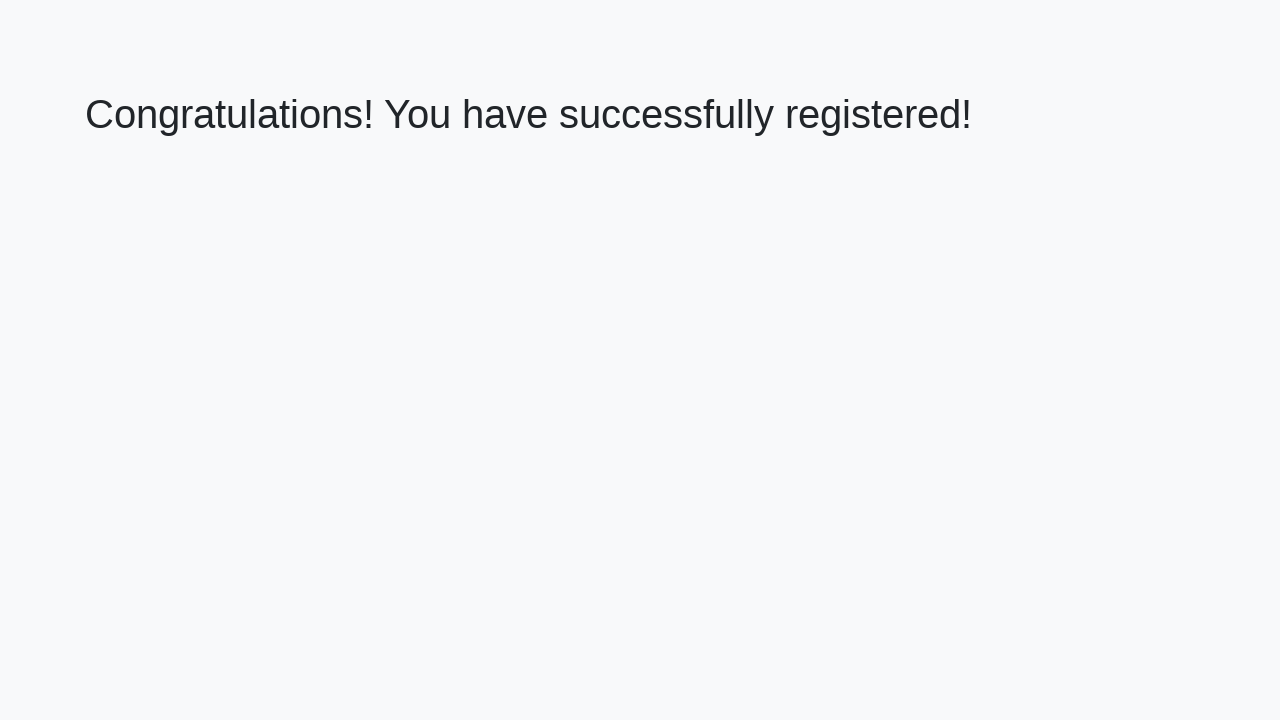

Verified success message: 'Congratulations! You have successfully registered!'
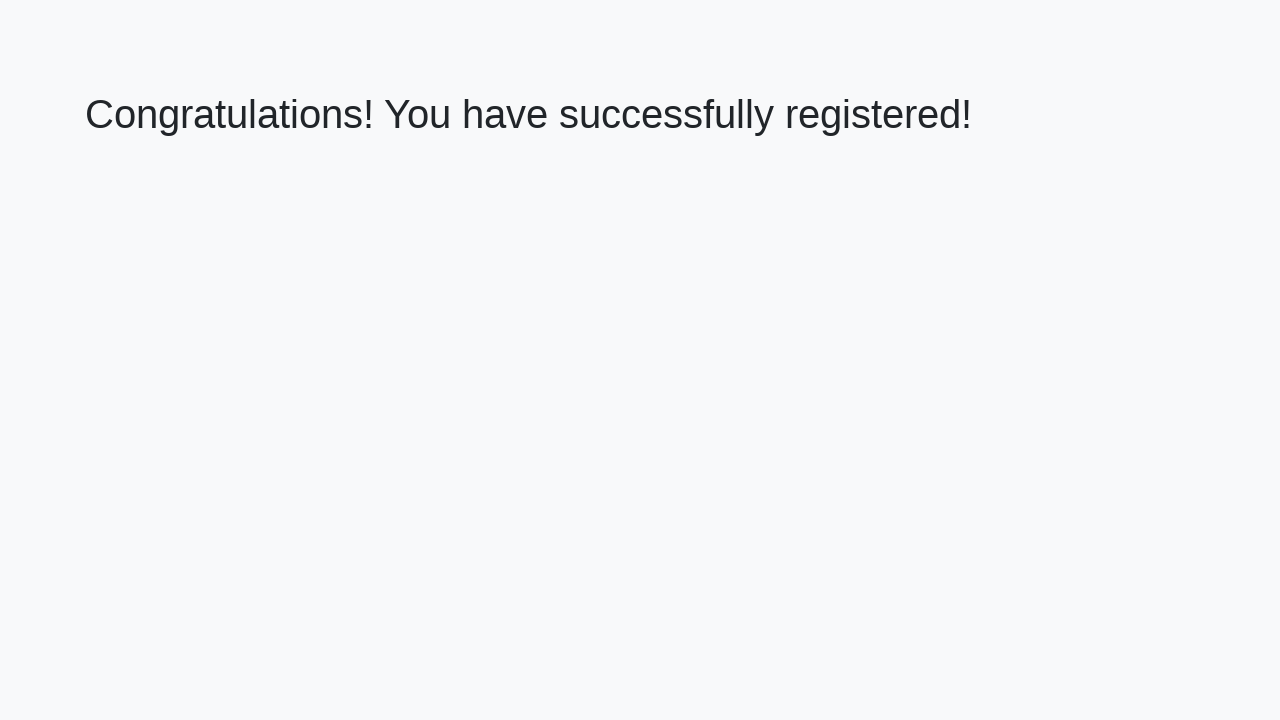

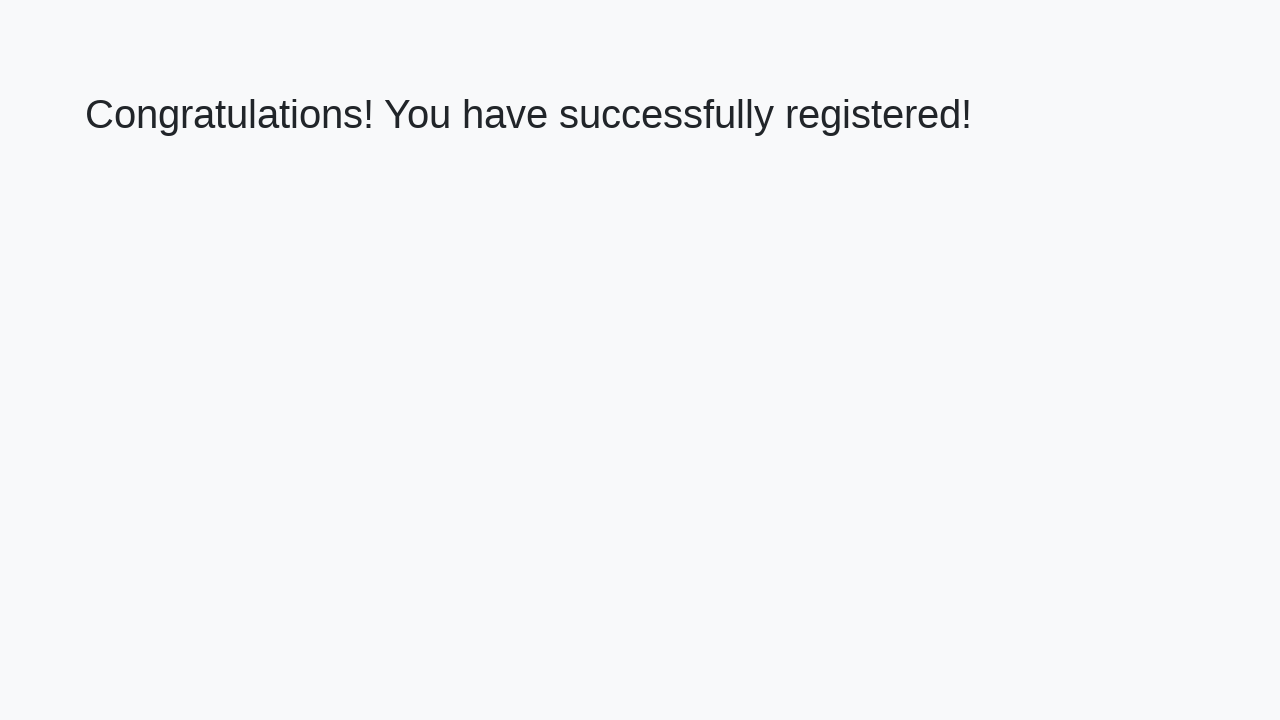